Tests clearing the complete state of all items by unchecking the toggle all

Starting URL: https://demo.playwright.dev/todomvc

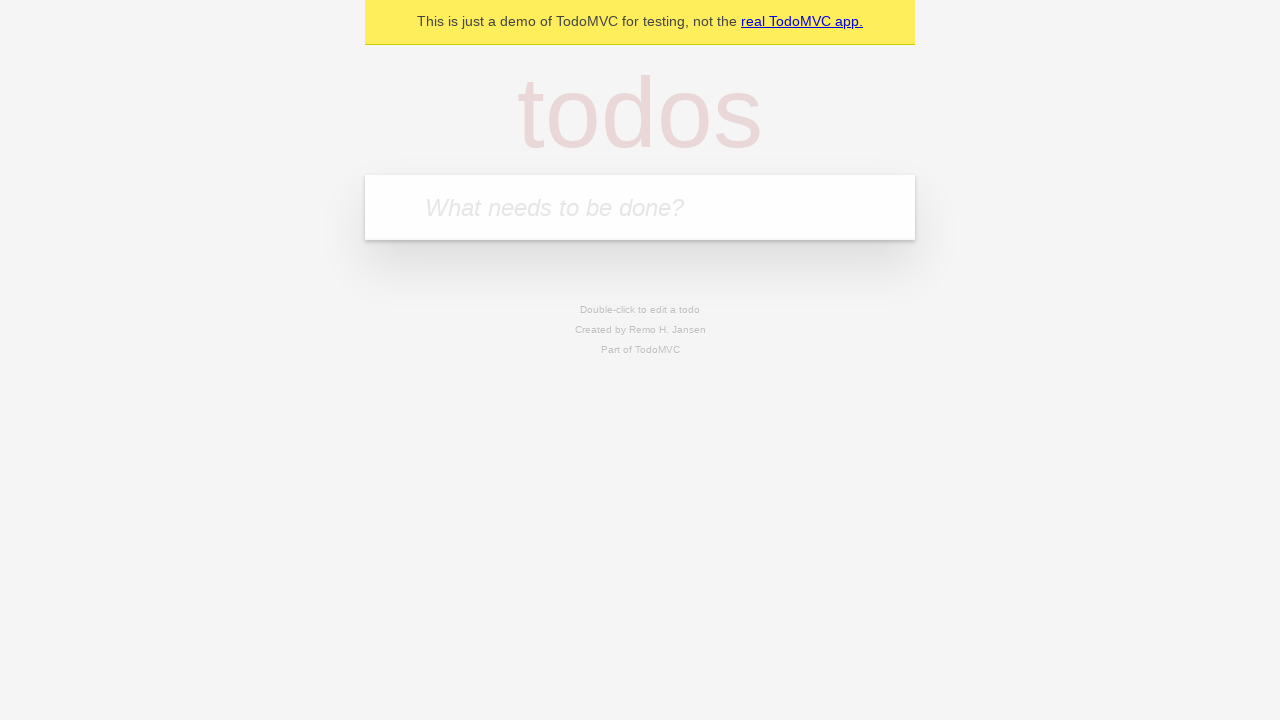

Filled todo input with 'buy some cheese' on internal:attr=[placeholder="What needs to be done?"i]
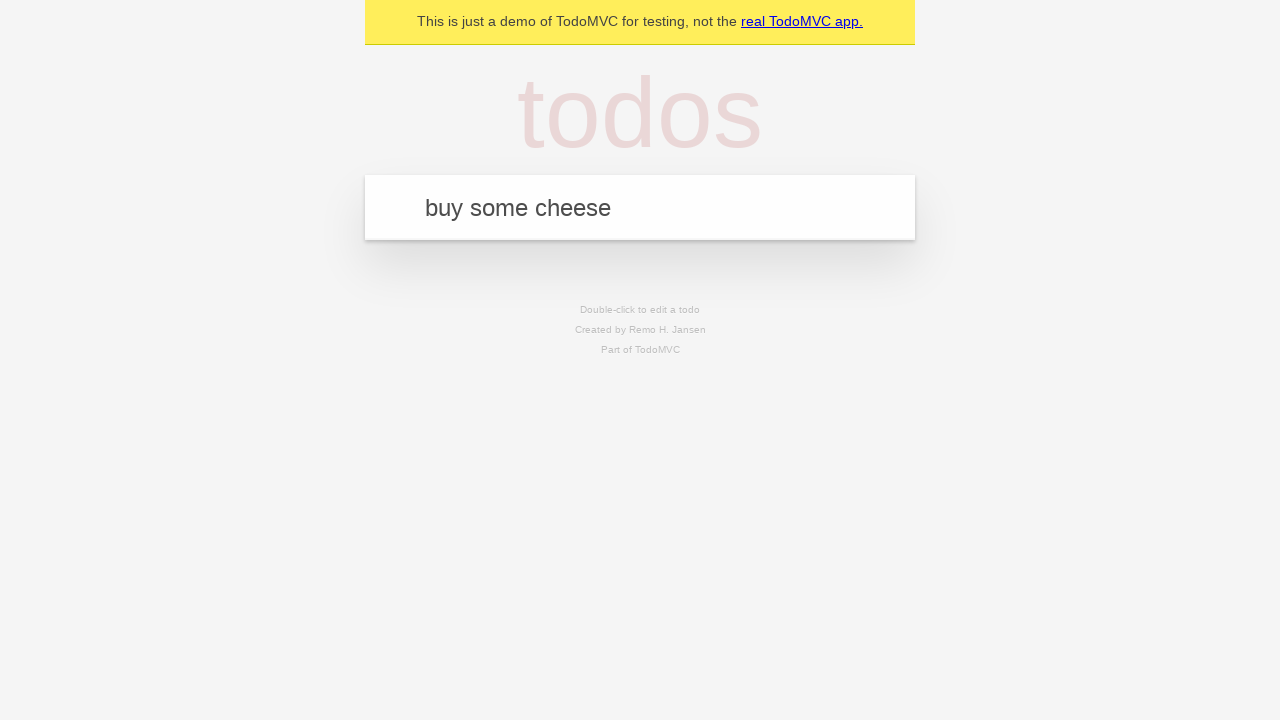

Pressed Enter to create todo 'buy some cheese' on internal:attr=[placeholder="What needs to be done?"i]
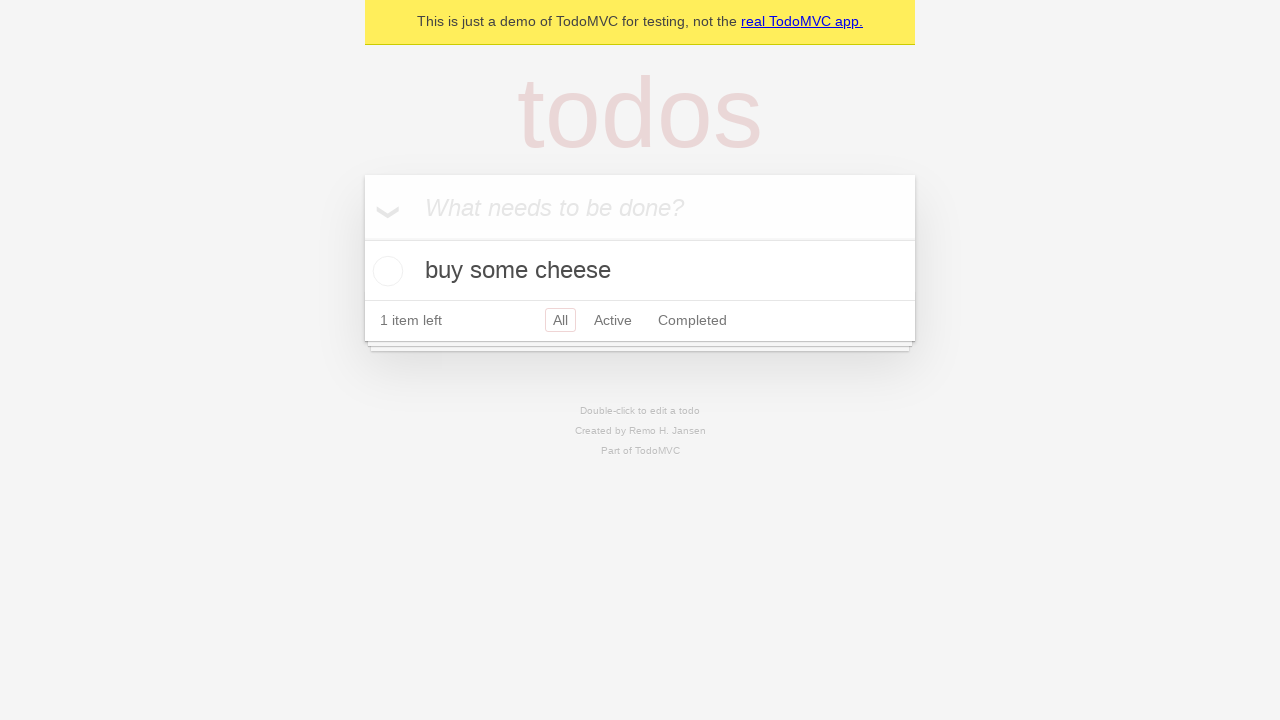

Filled todo input with 'feed the cat' on internal:attr=[placeholder="What needs to be done?"i]
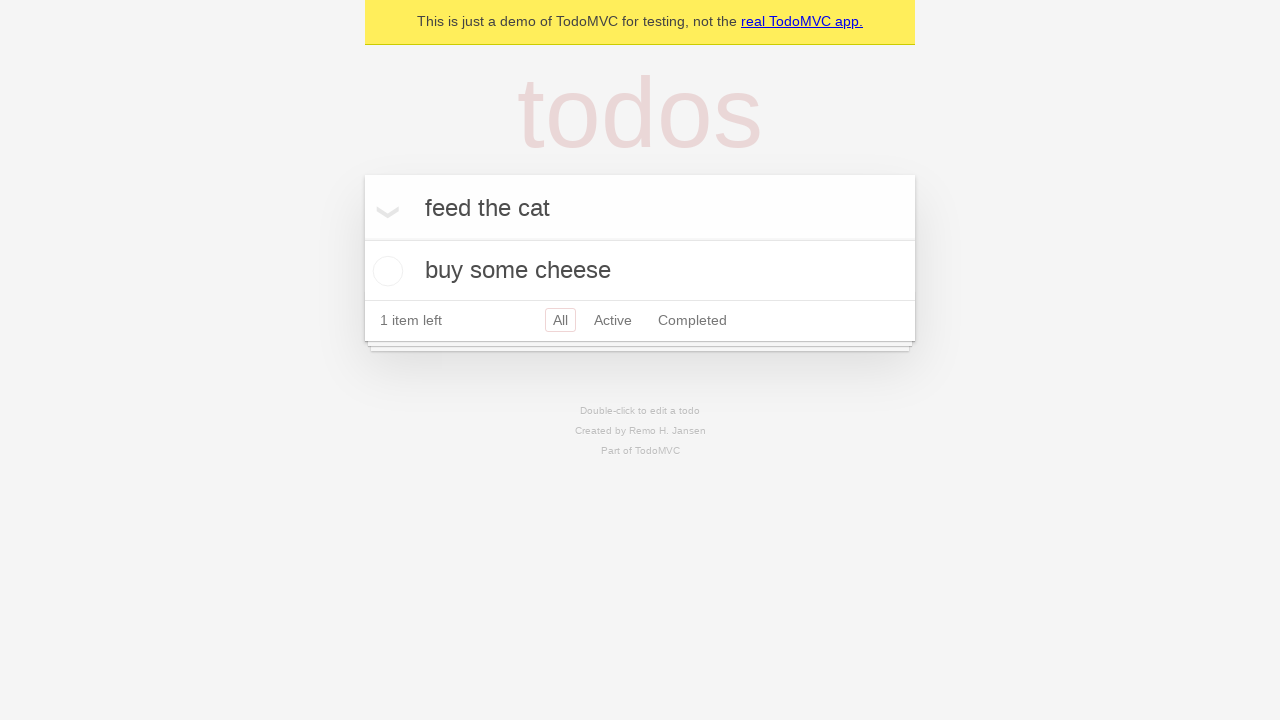

Pressed Enter to create todo 'feed the cat' on internal:attr=[placeholder="What needs to be done?"i]
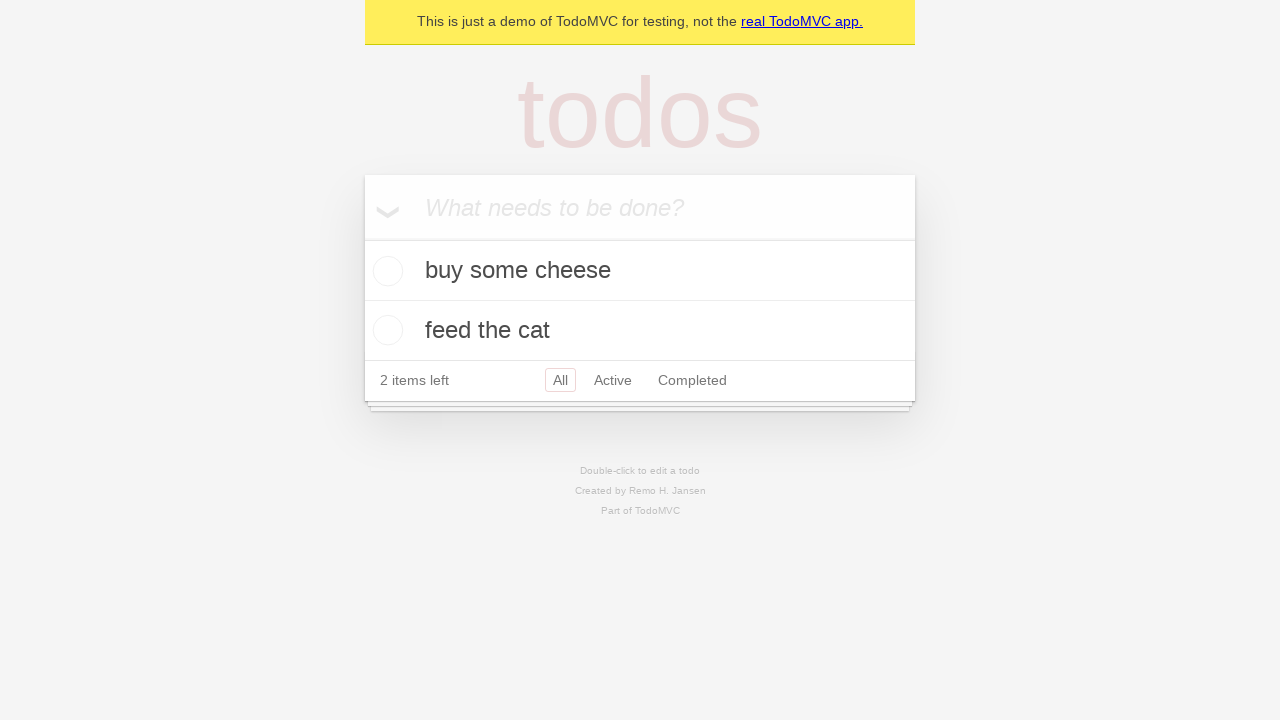

Filled todo input with 'book a doctors appointment' on internal:attr=[placeholder="What needs to be done?"i]
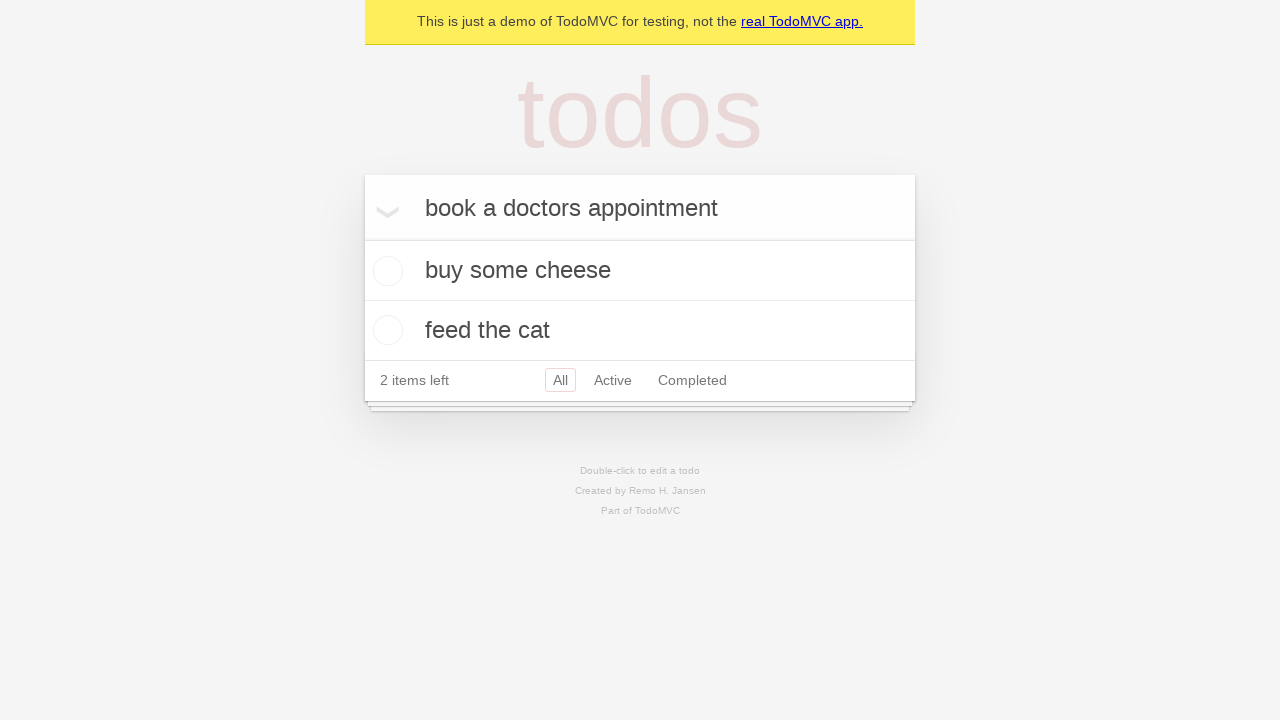

Pressed Enter to create todo 'book a doctors appointment' on internal:attr=[placeholder="What needs to be done?"i]
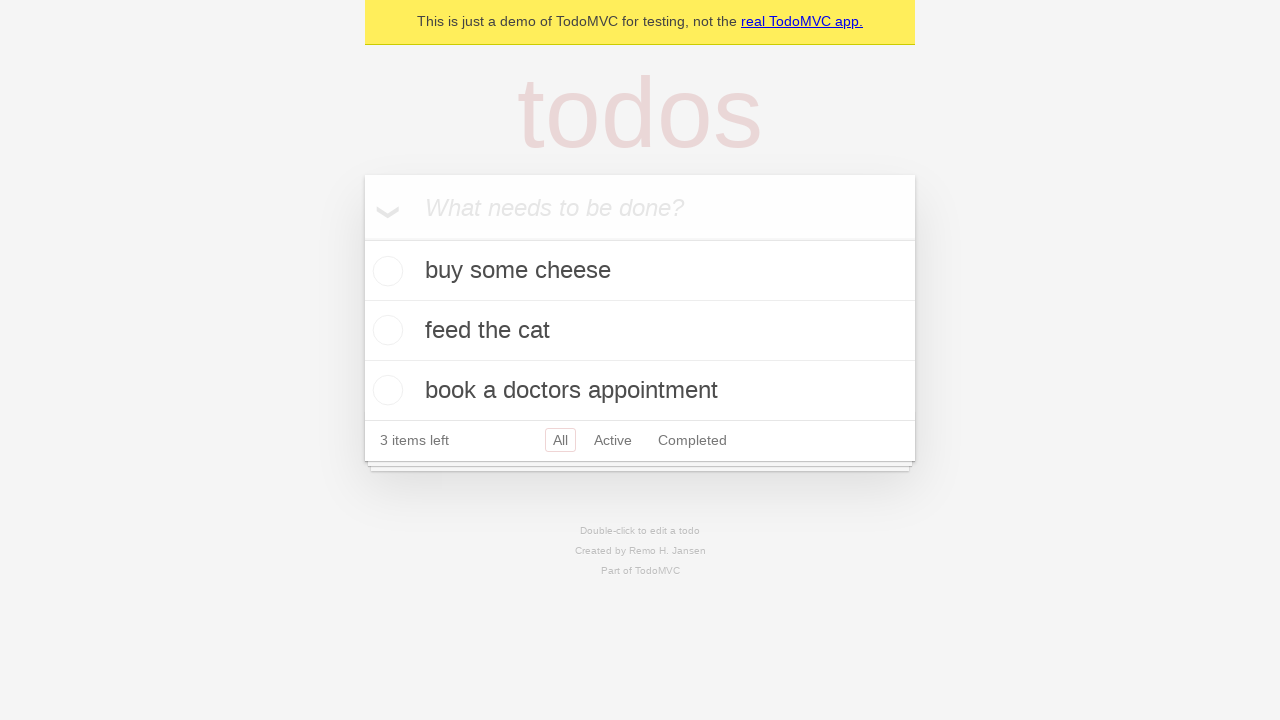

Checked 'Mark all as complete' toggle at (362, 238) on internal:label="Mark all as complete"i
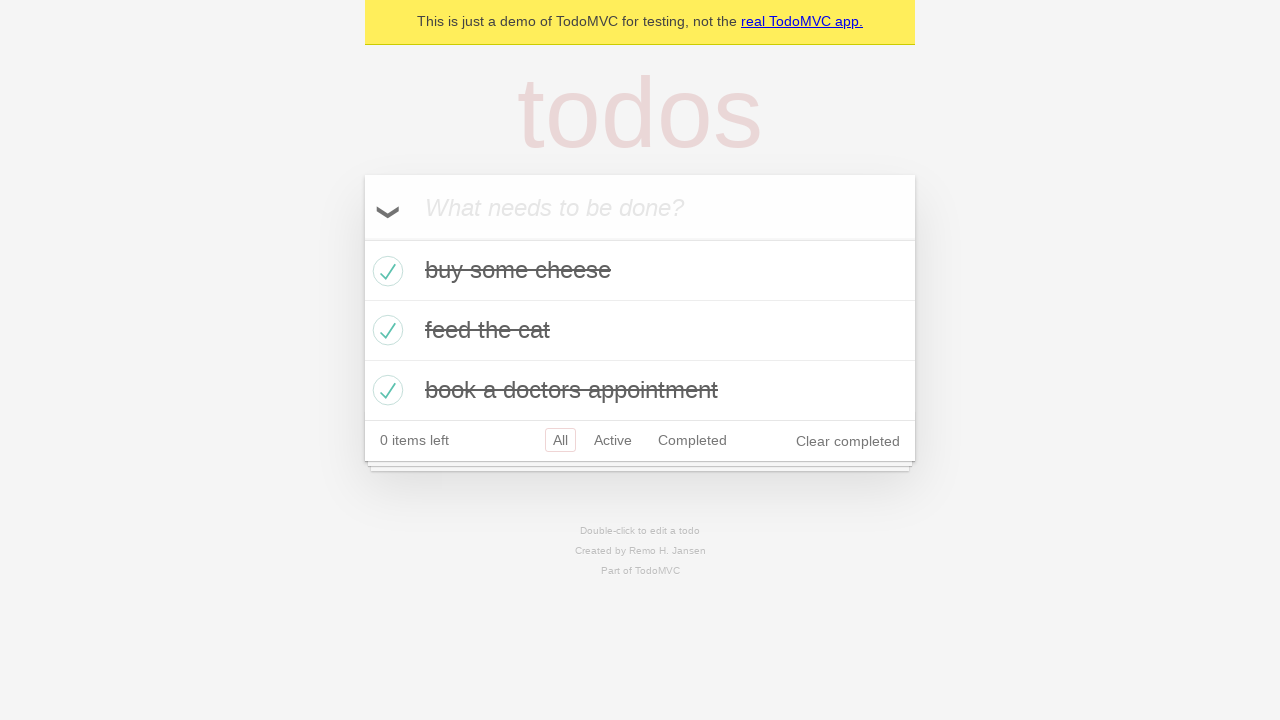

Unchecked 'Mark all as complete' toggle to clear all completed states at (362, 238) on internal:label="Mark all as complete"i
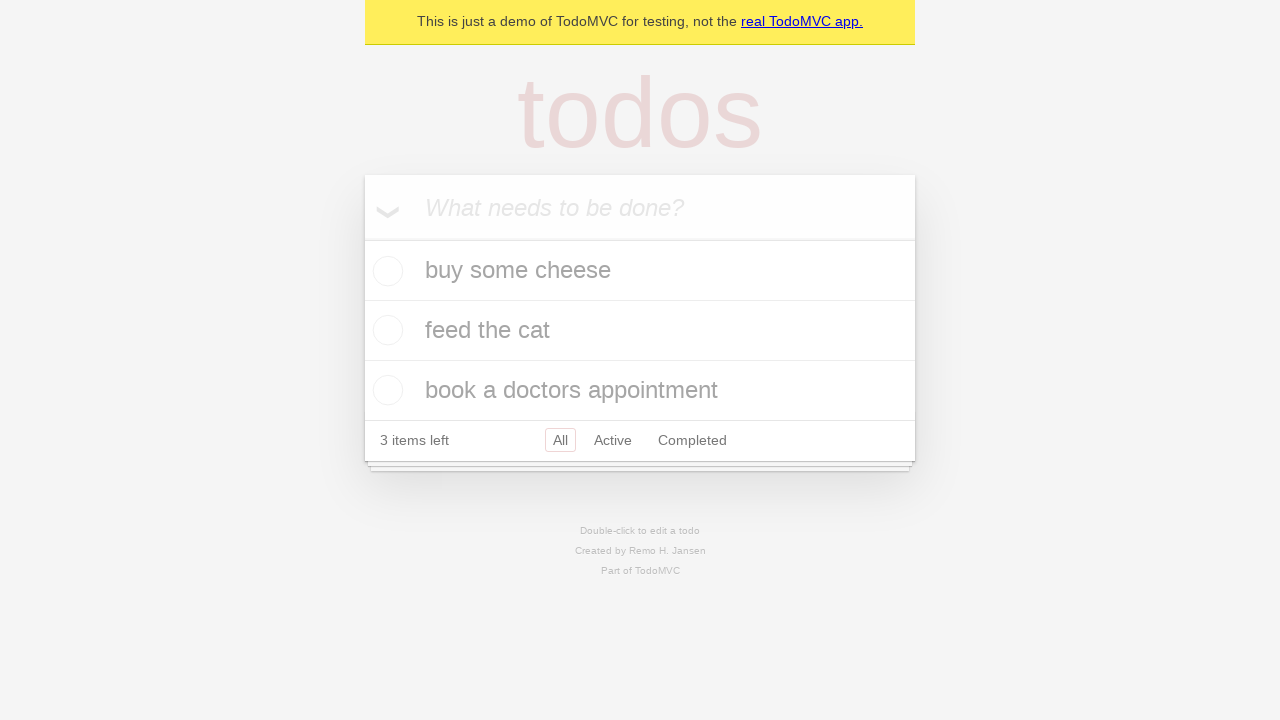

Verified that no todos have the completed class
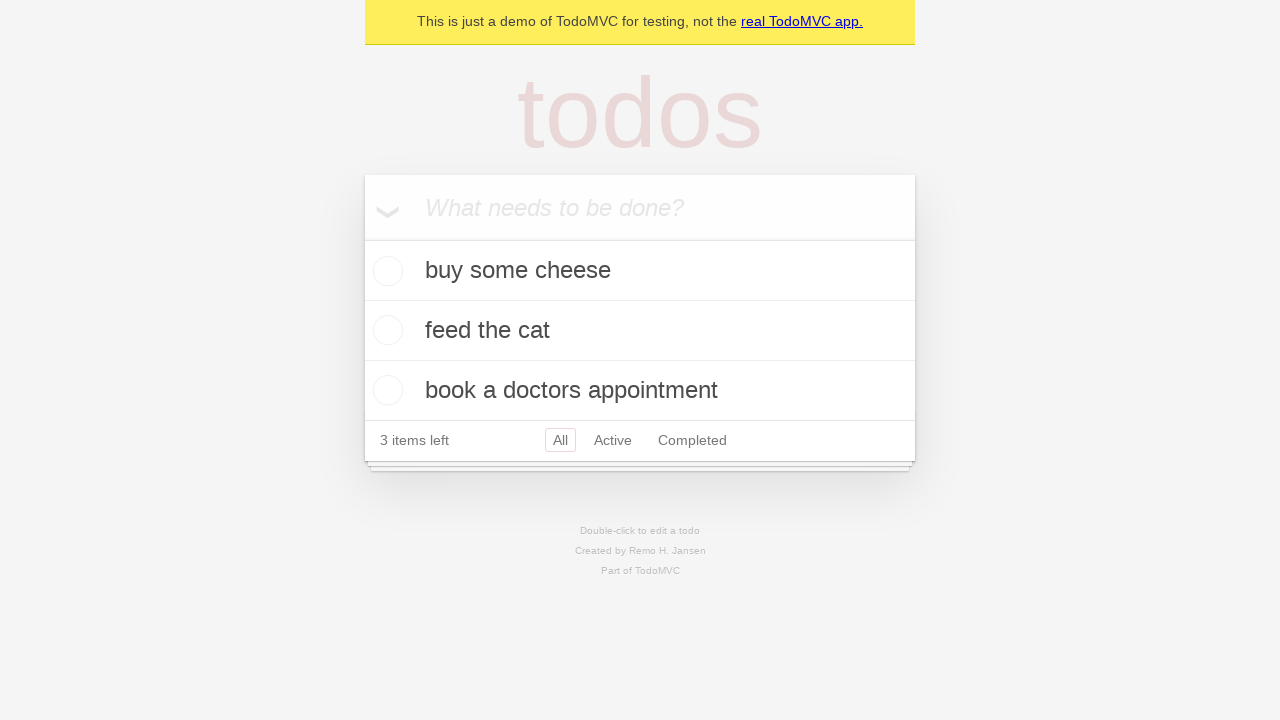

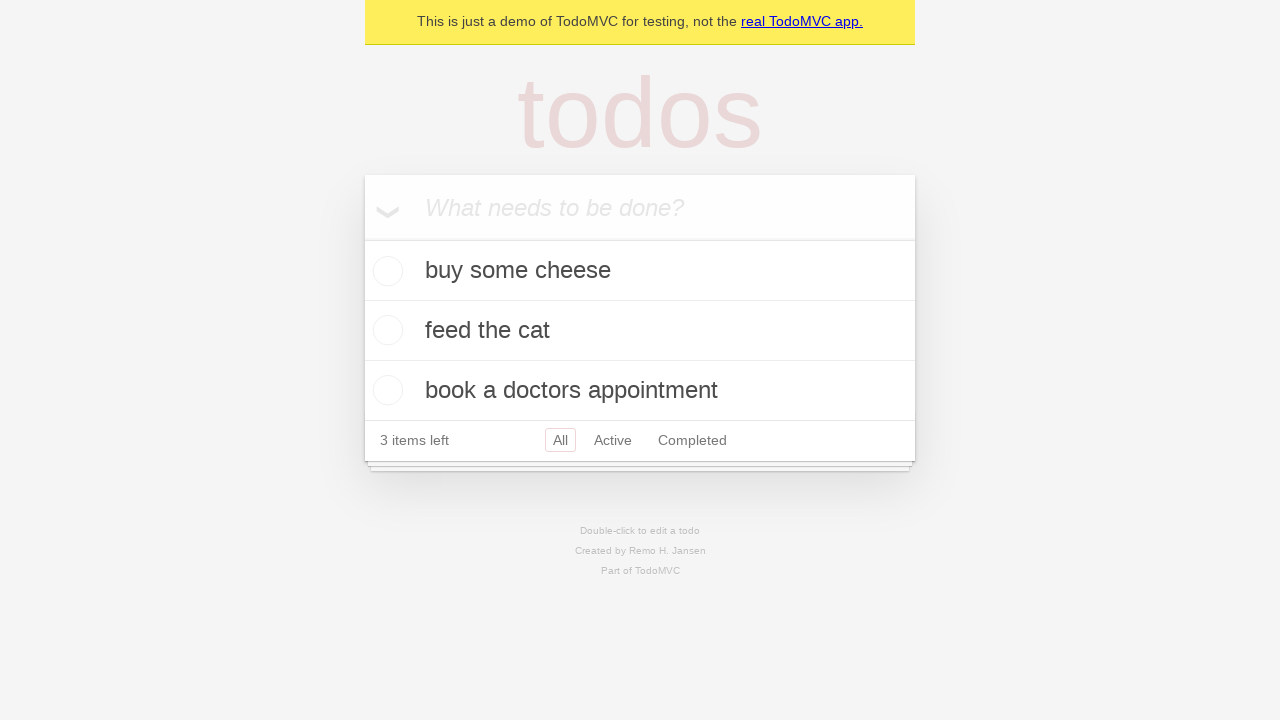